Tests navigation to the Home Depot corporate newsroom page by clicking on the News dropdown menu and selecting the Newsroom option, then verifying the page loads correctly.

Starting URL: https://corporate.homedepot.com/

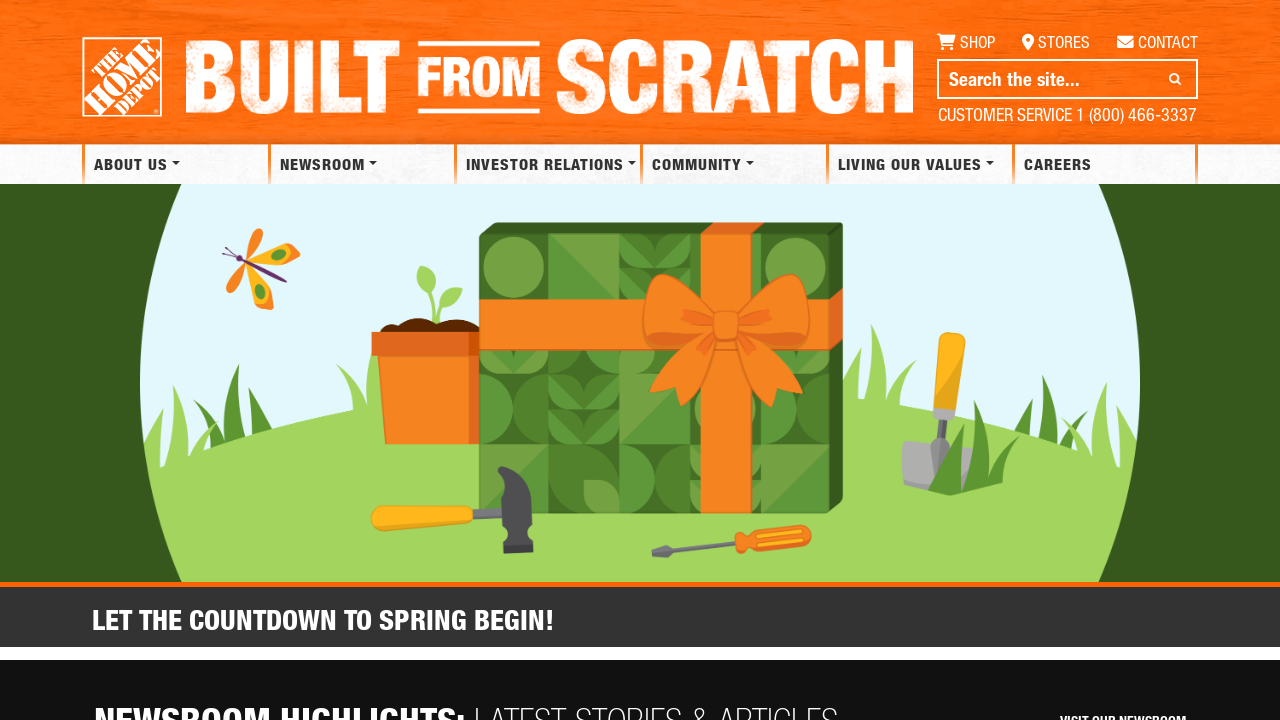

News dropdown became visible
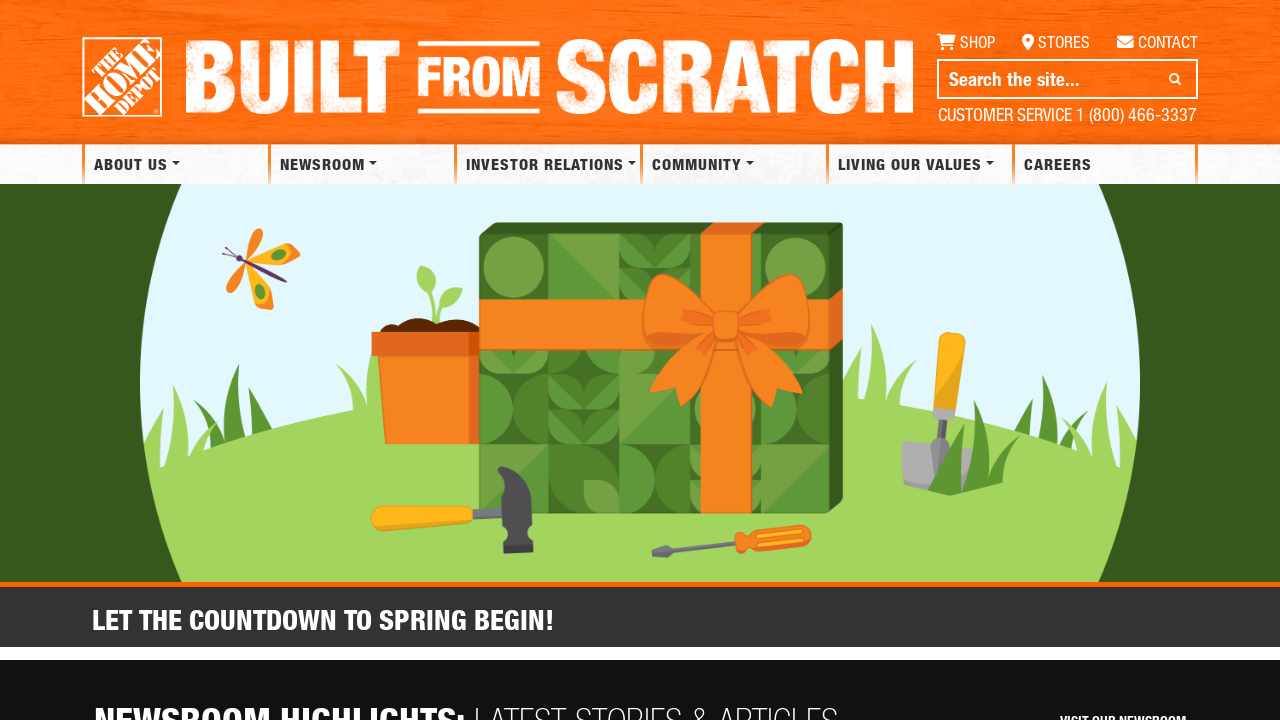

Clicked News dropdown menu at (353, 164) on xpath=/html/body/div[1]/div/div/header/nav/div/nav/ul/li[3]/a
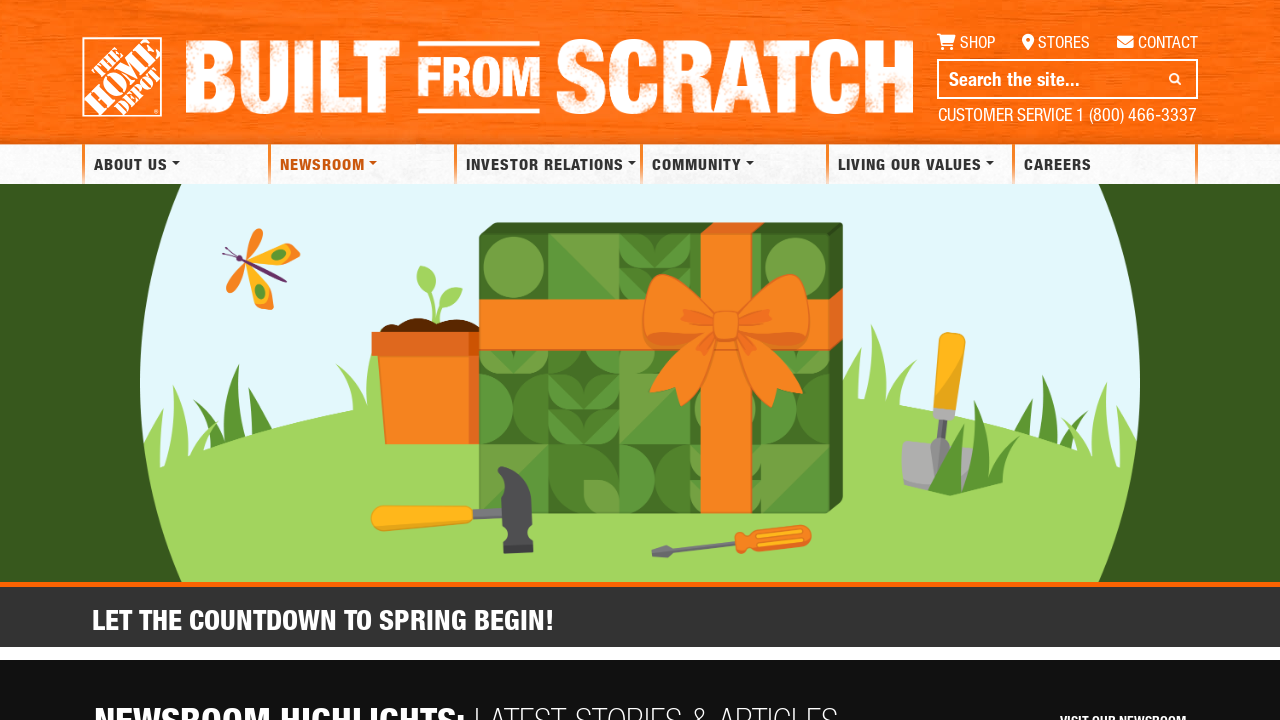

Added 'show' class to dropdown menu to make it visible
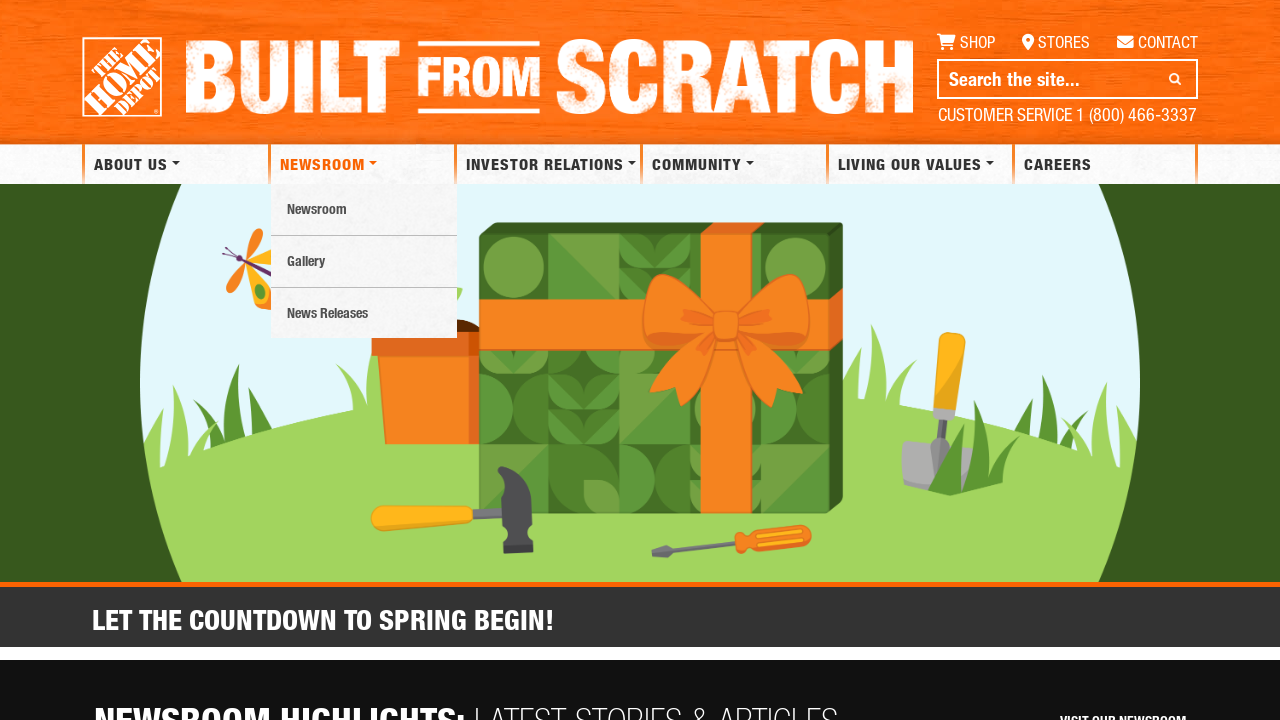

Clicked Newsroom option from dropdown menu at (364, 210) on xpath=/html/body/div[1]/div/div/header/nav/div/nav/ul/li[3]/ul/li[1]/a
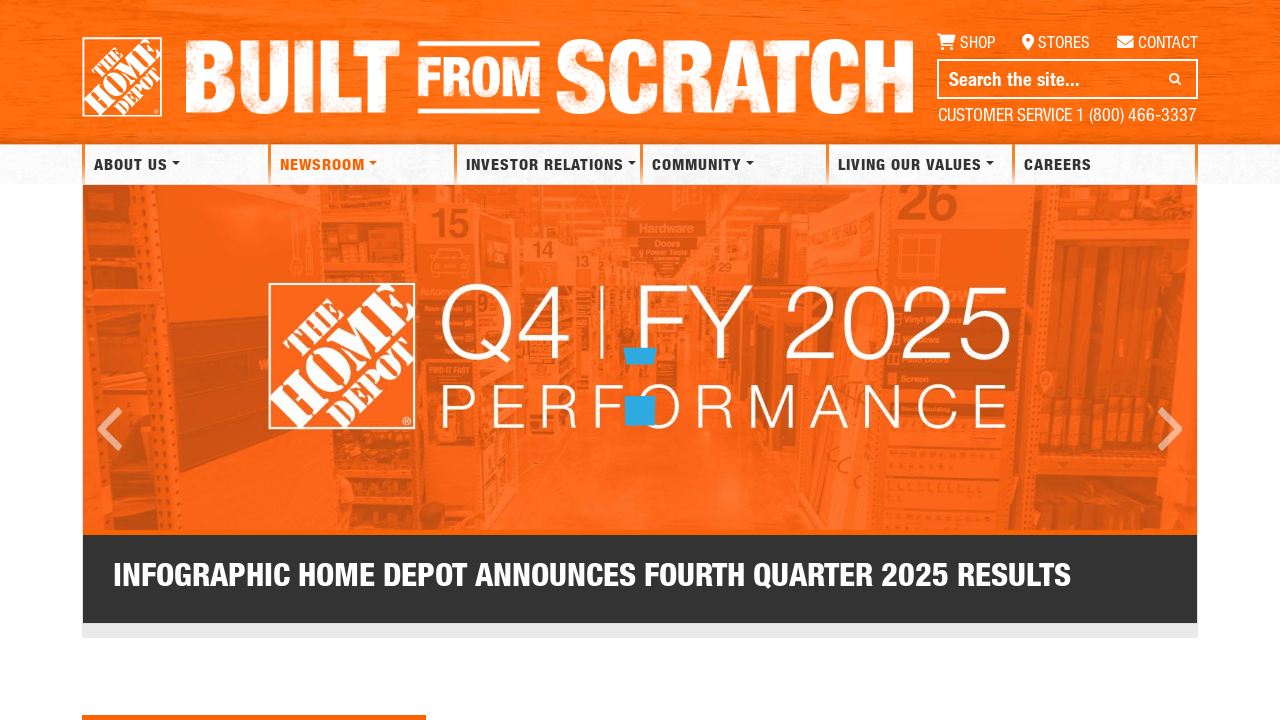

Newsroom page loaded successfully with news container visible
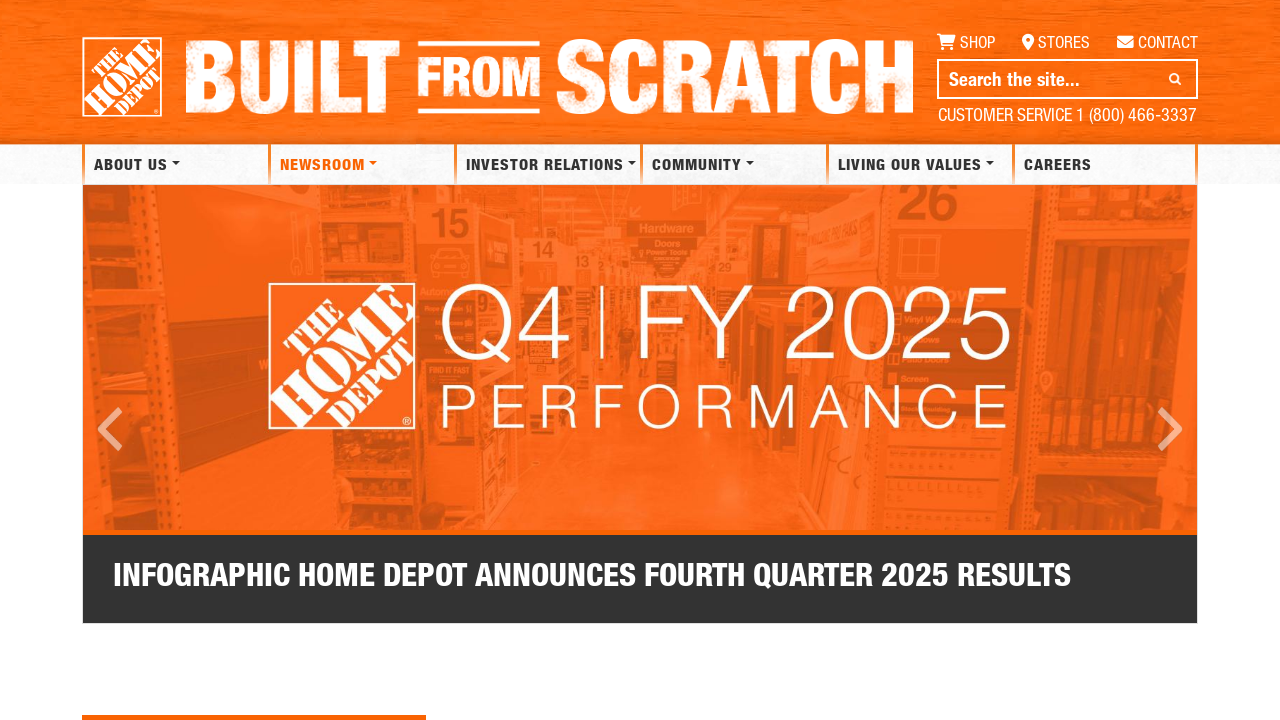

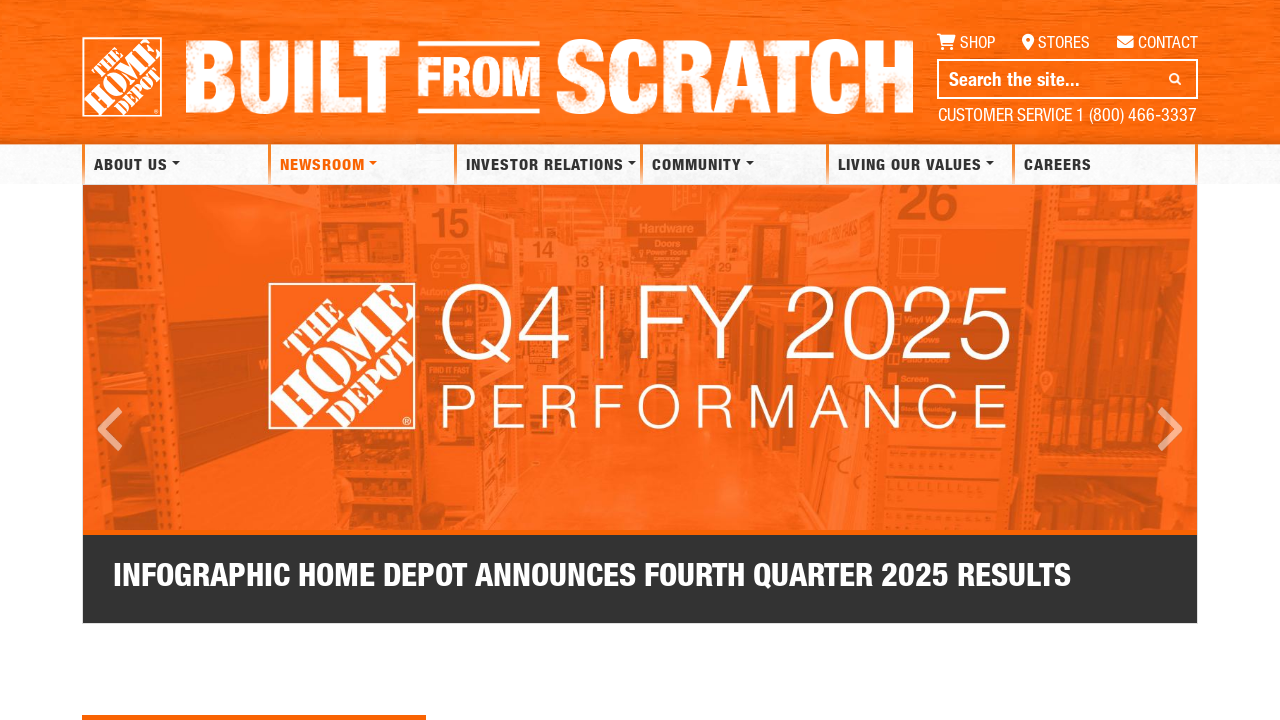